Tests that entering a valid number (64) between 50 and 100 shows an alert with the correct square root calculation without remainder

Starting URL: https://kristinek.github.io/site/tasks/enter_a_number

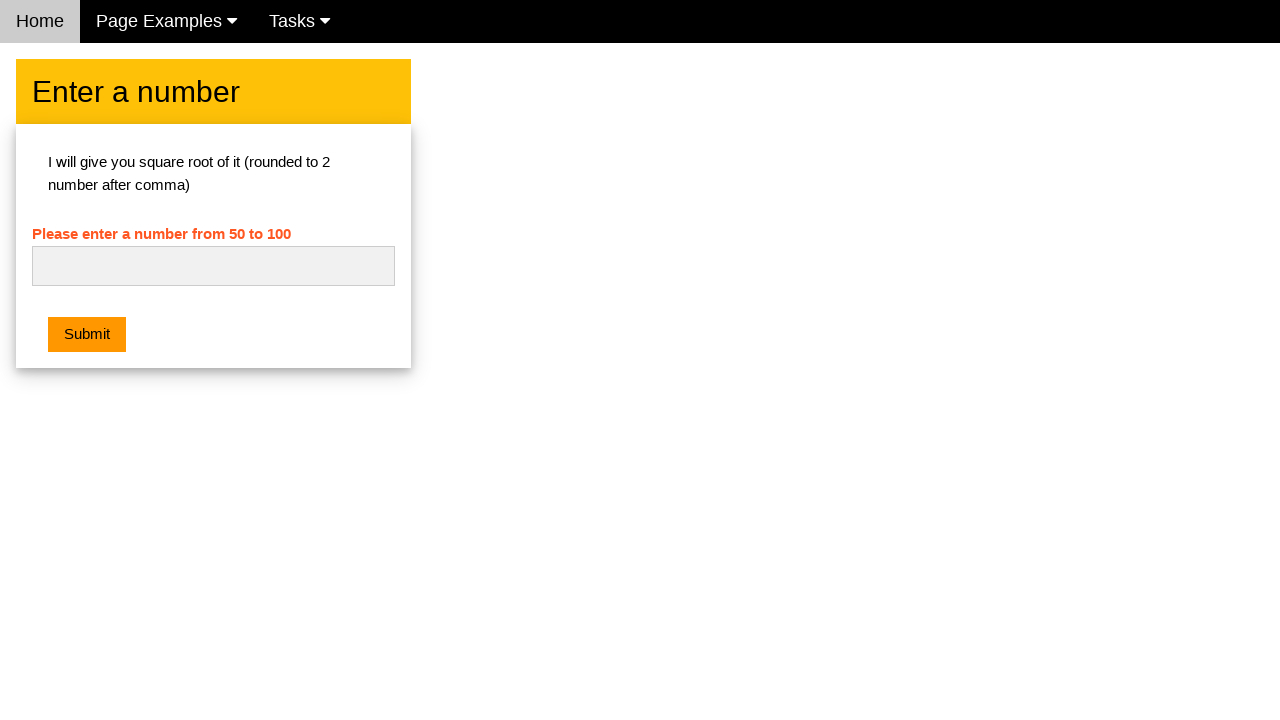

Navigated to the enter a number task page
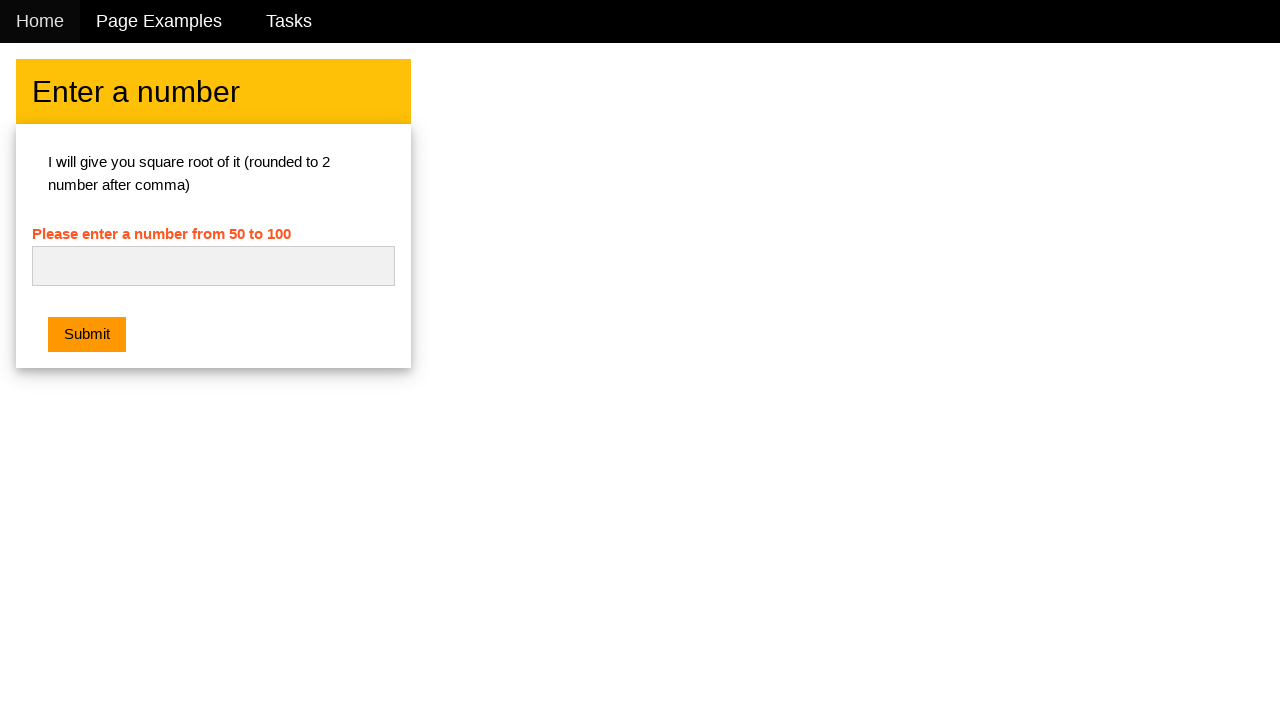

Entered number 64 in the input field on #numb
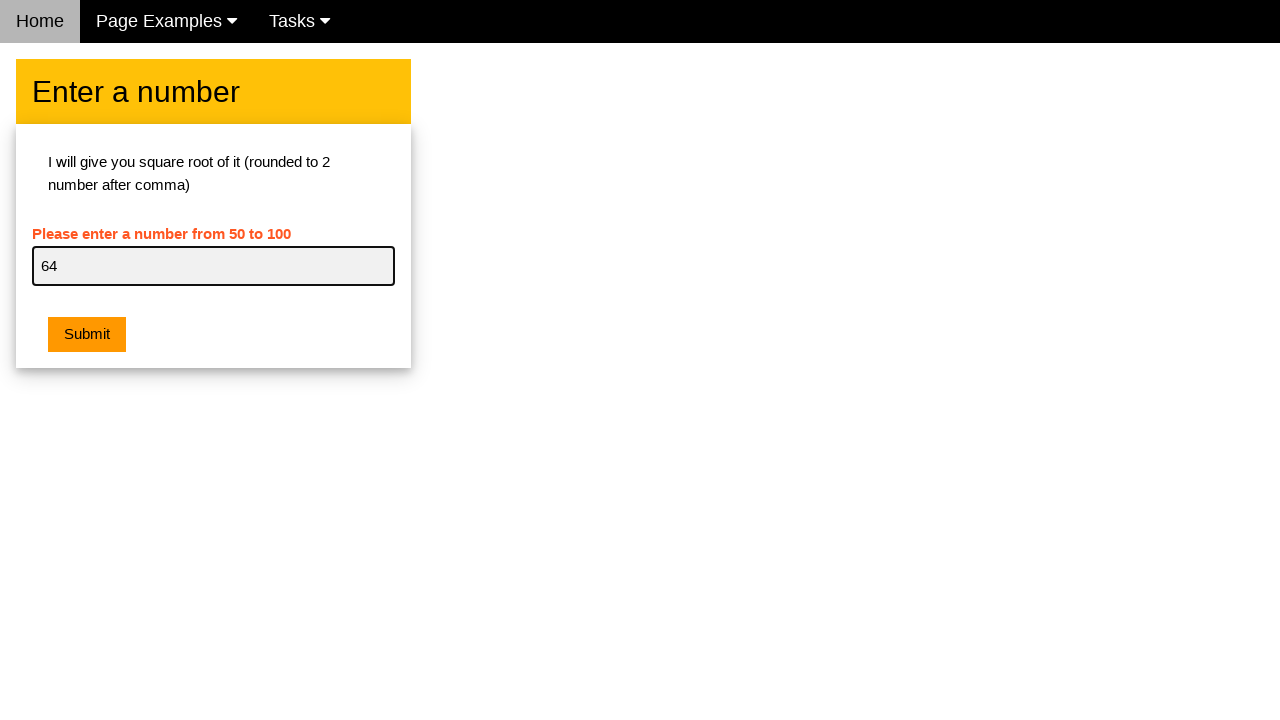

Clicked the submit button at (87, 335) on .w3-btn
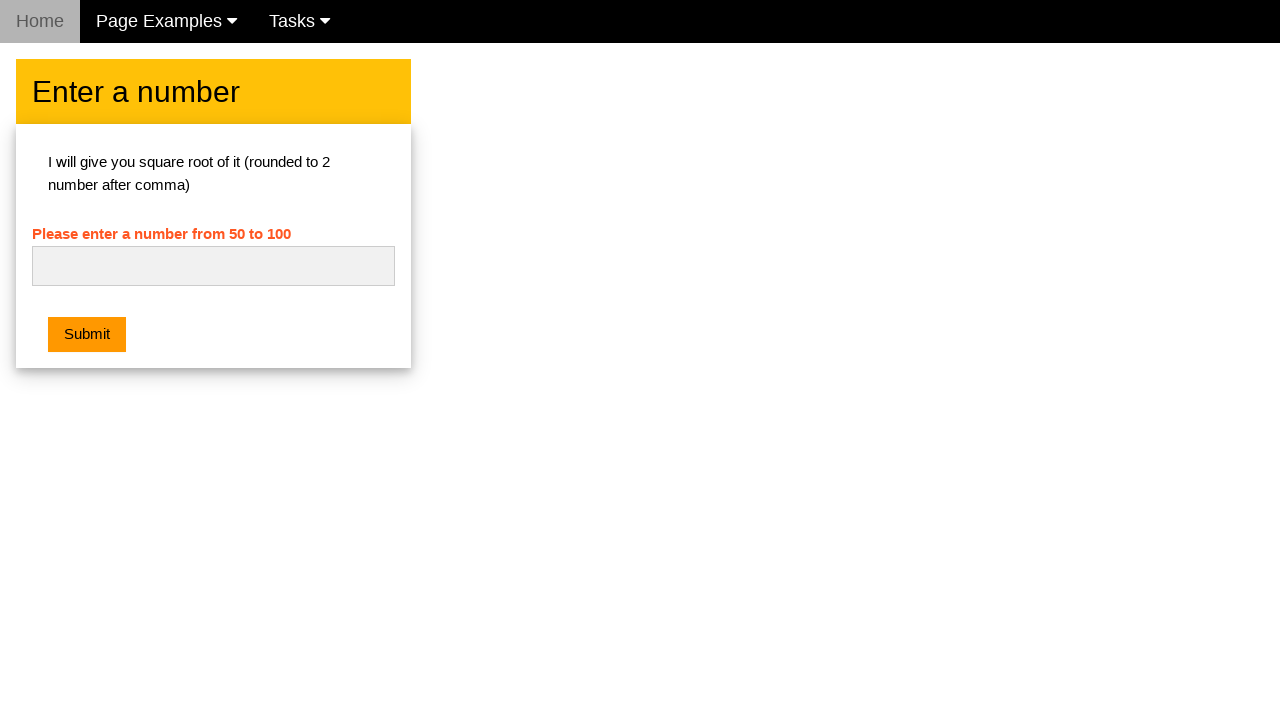

Set up dialog handler to accept alerts
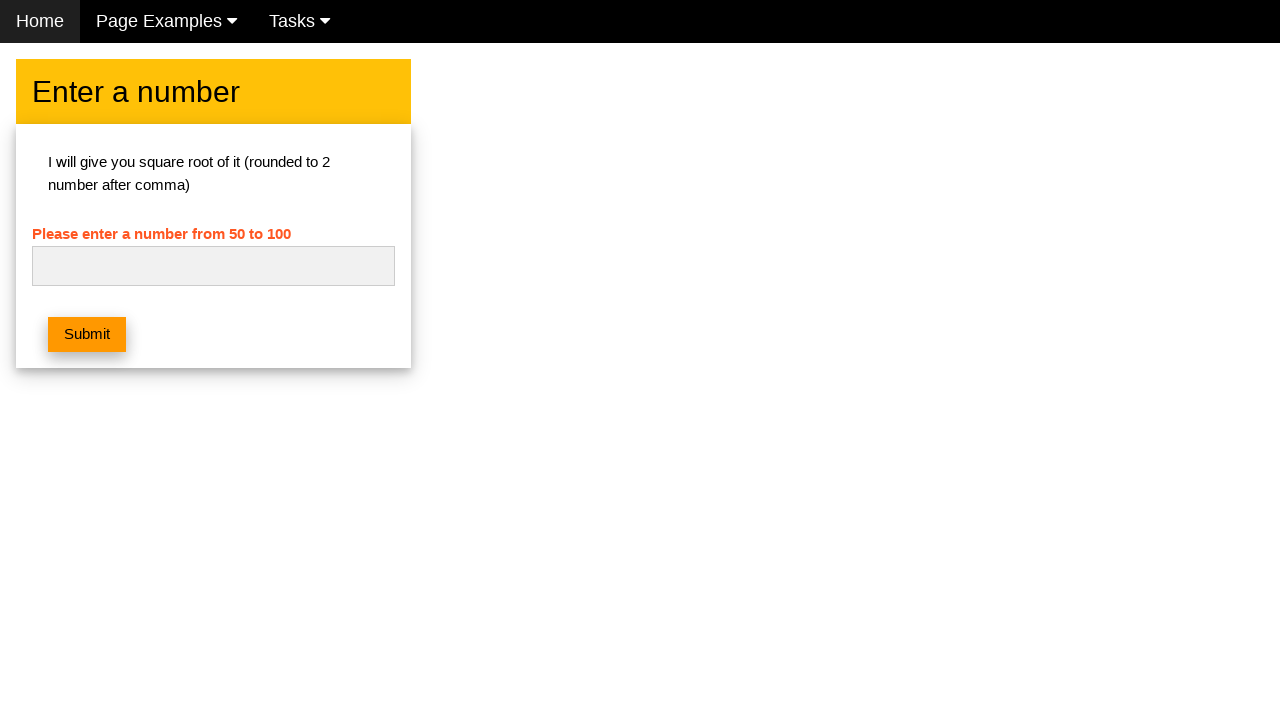

Configured dialog handler to verify correct square root calculation
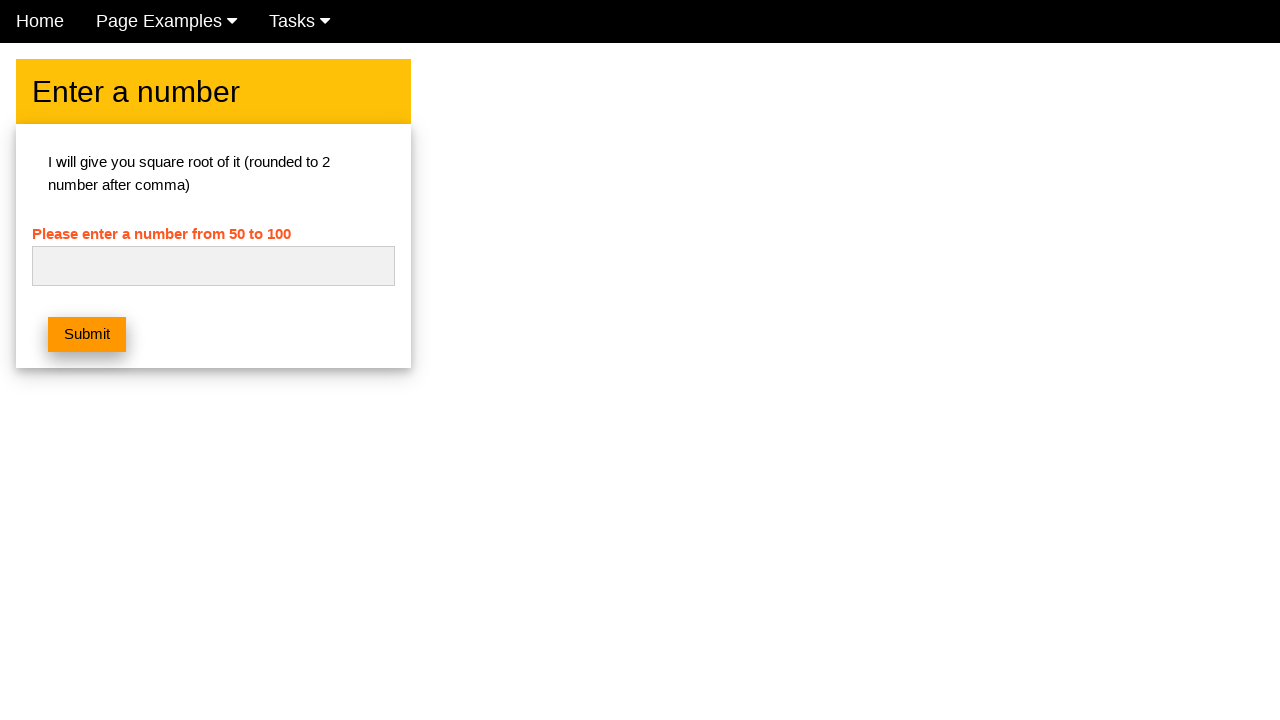

Re-entered number 64 in the input field on #numb
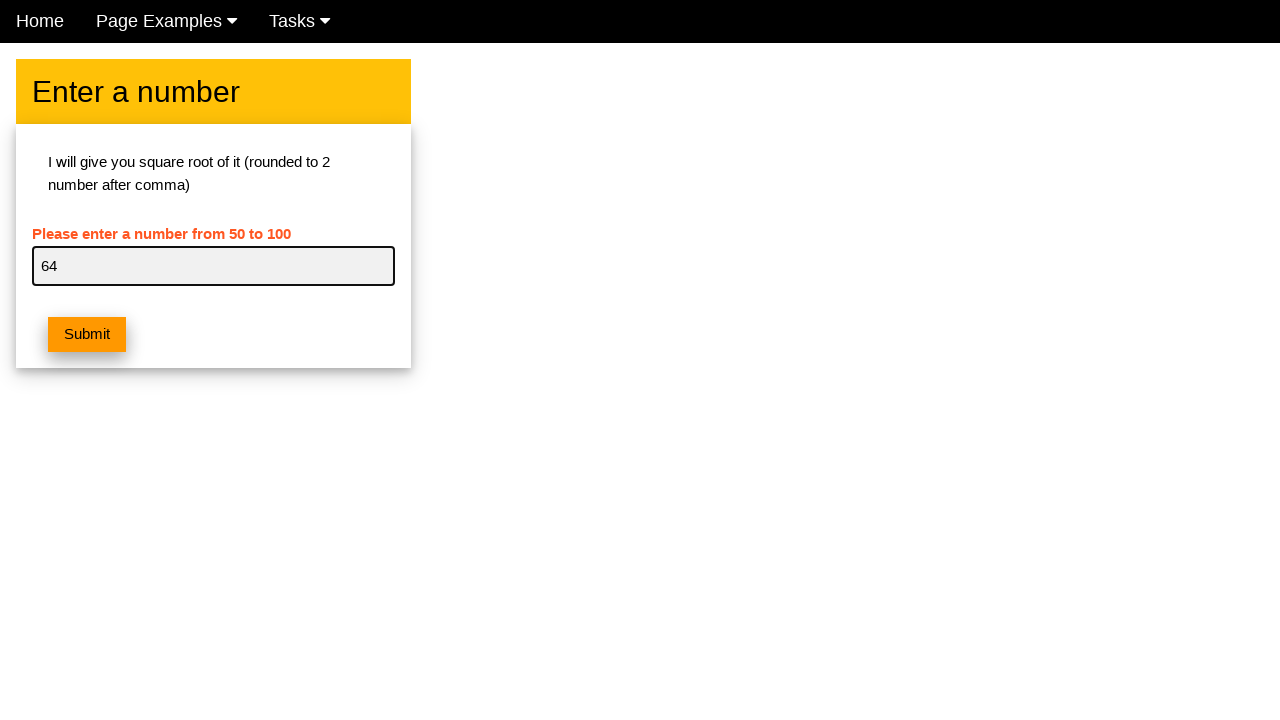

Clicked submit button to trigger dialog and verify square root of 64 is 8.00 at (87, 335) on .w3-btn
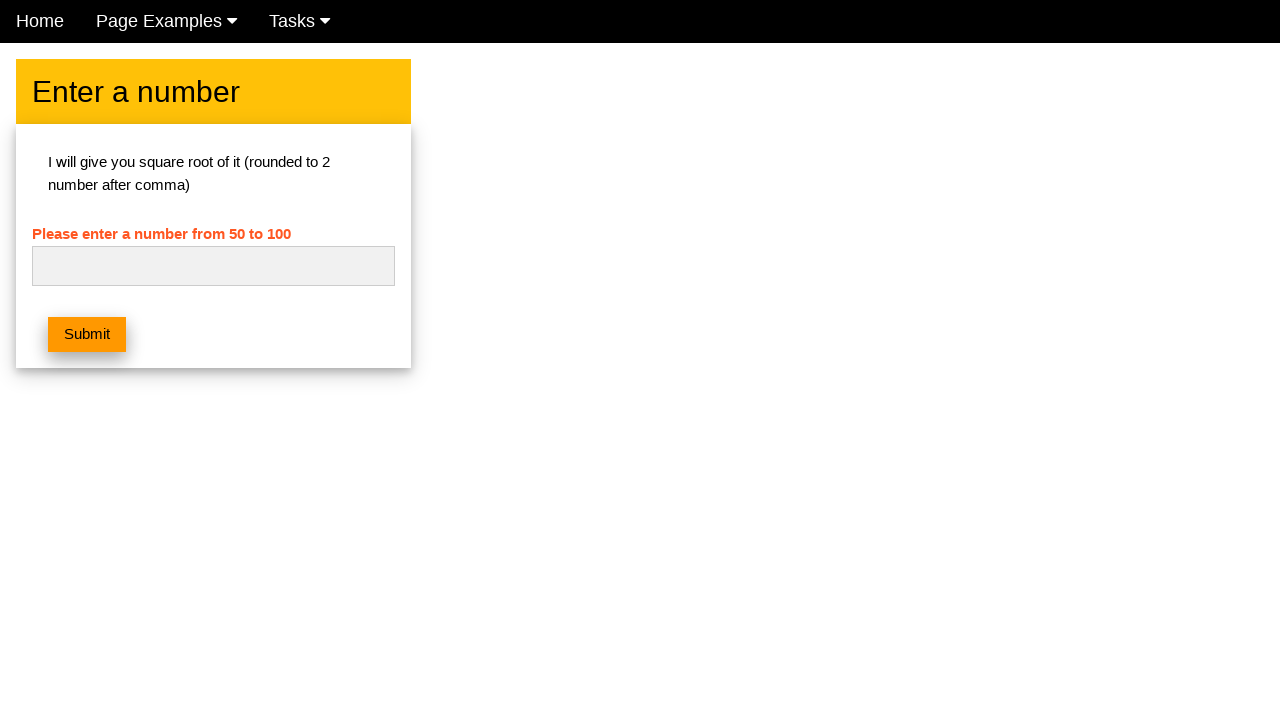

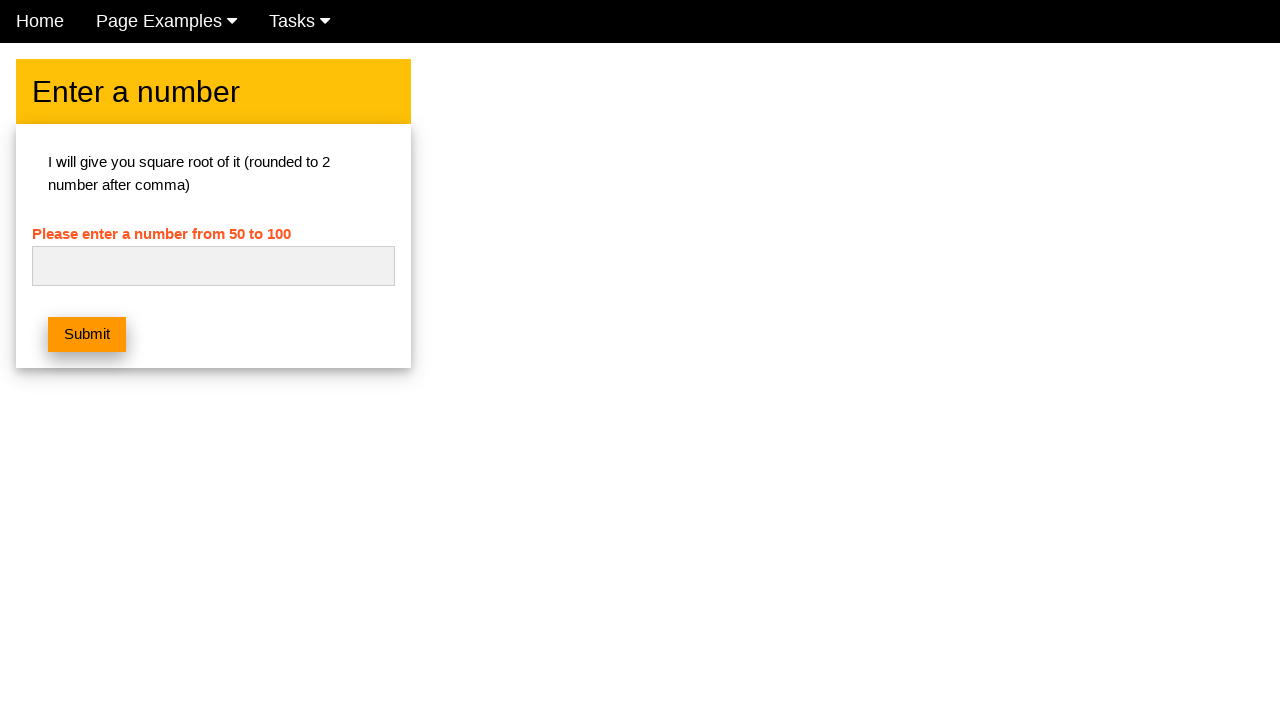